Tests an Angular practice form by filling in a name field and verifying the input value is correctly bound to another element

Starting URL: https://www.rahulshettyacademy.com/angularpractice/

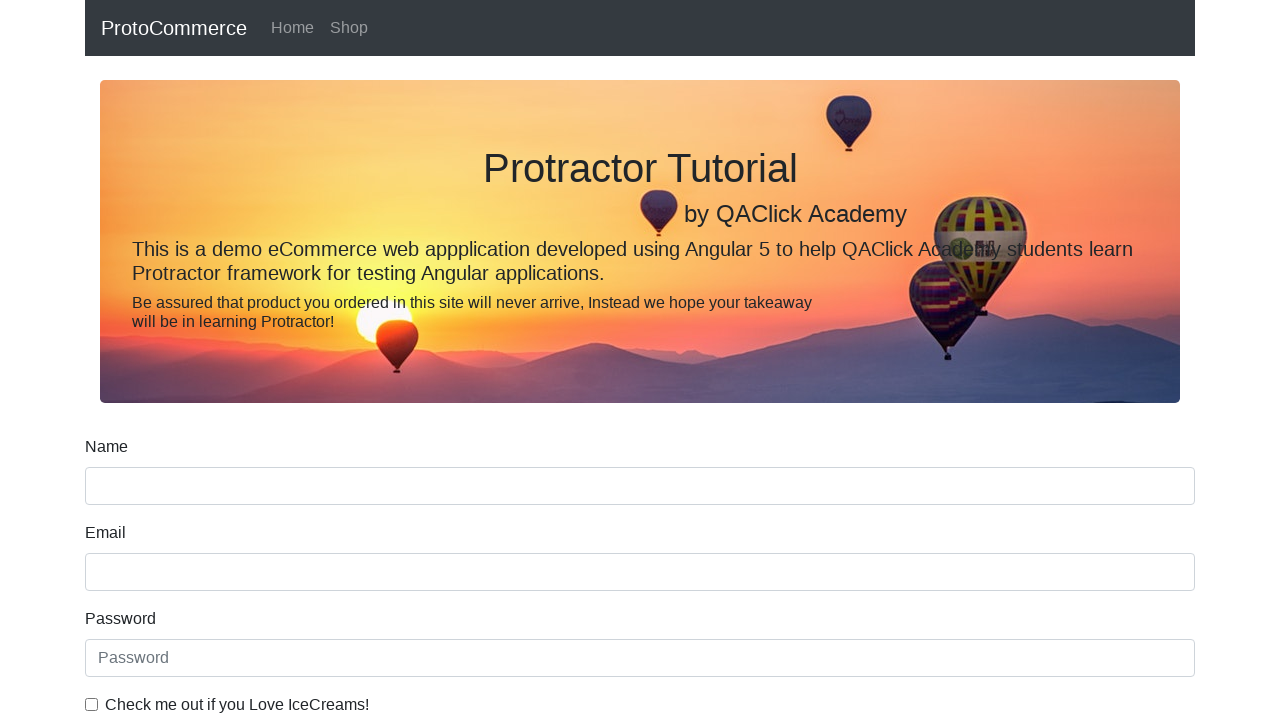

Filled name input field with 'quertyasdfg' on input[name='name']
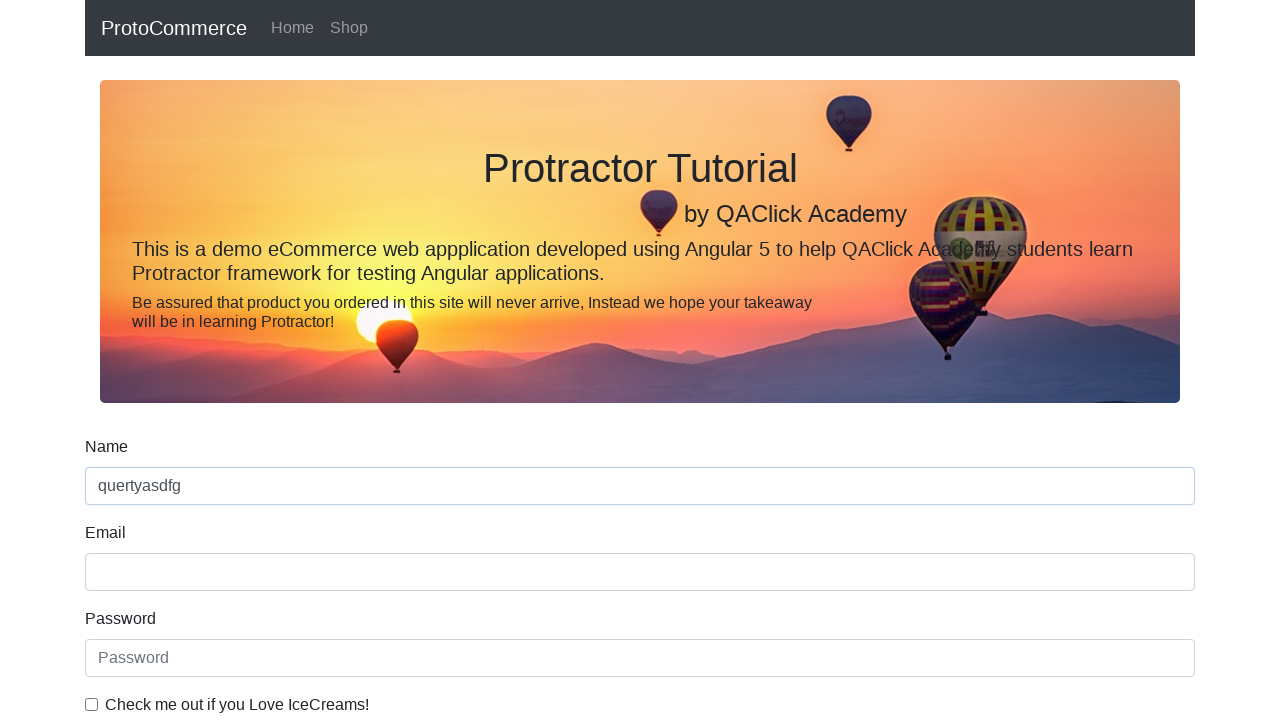

Waited 1000ms for Angular data binding to update
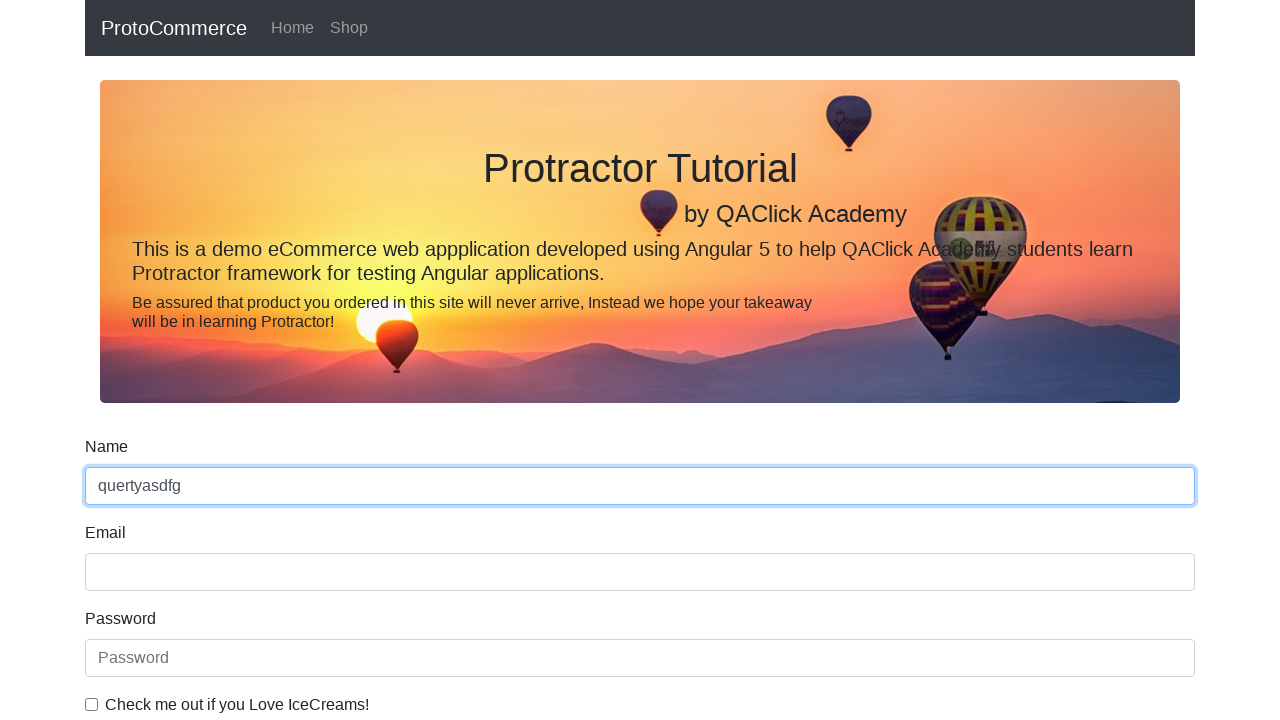

Retrieved value from bound element: None
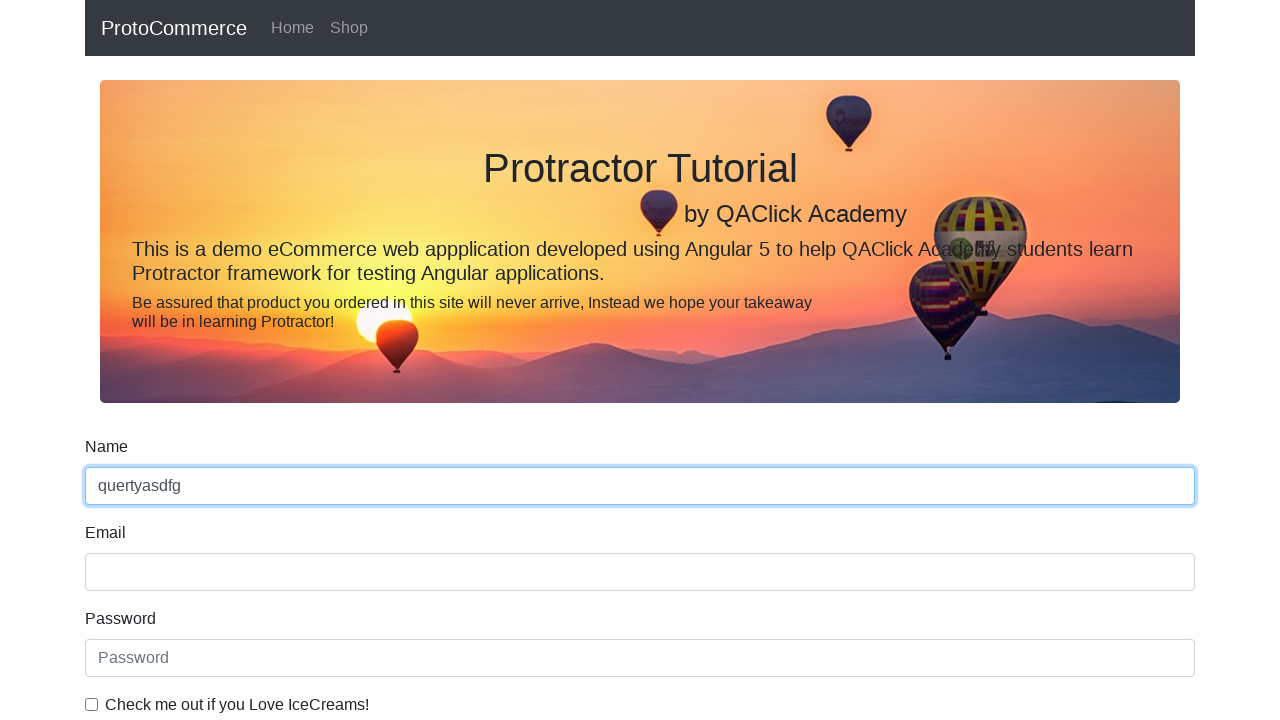

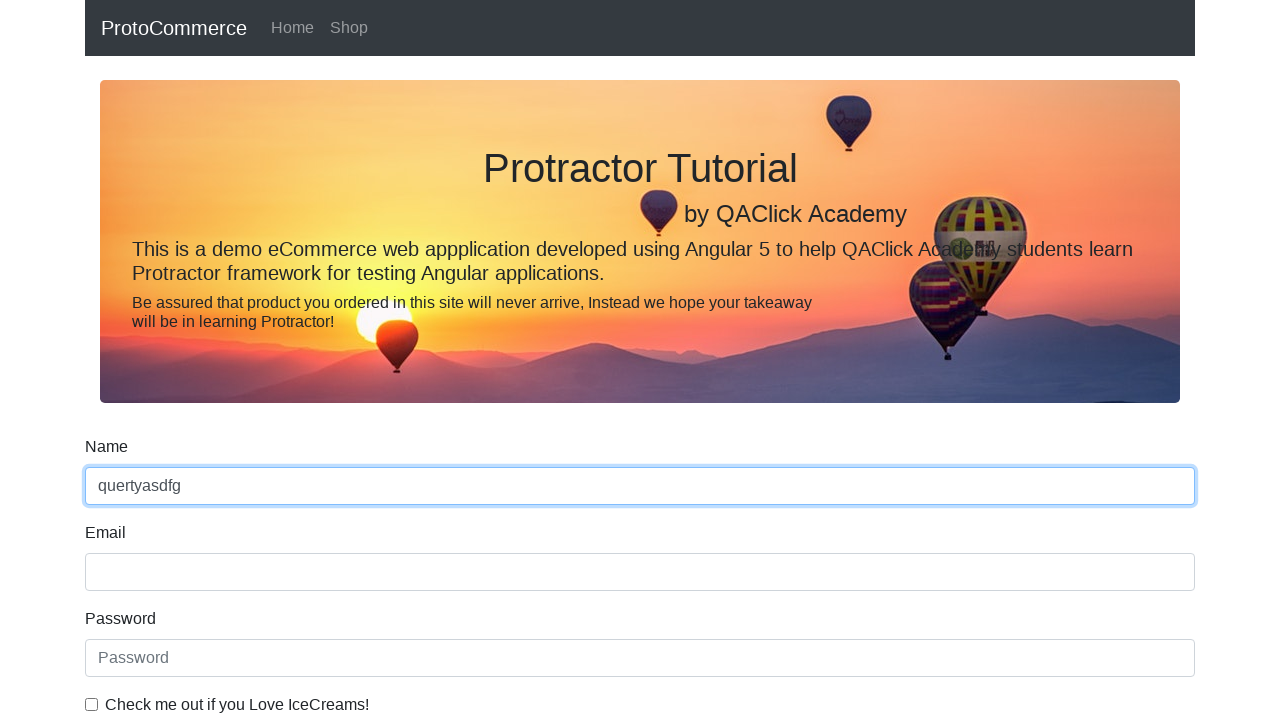